Tests that the Clear completed button displays with correct text

Starting URL: https://demo.playwright.dev/todomvc

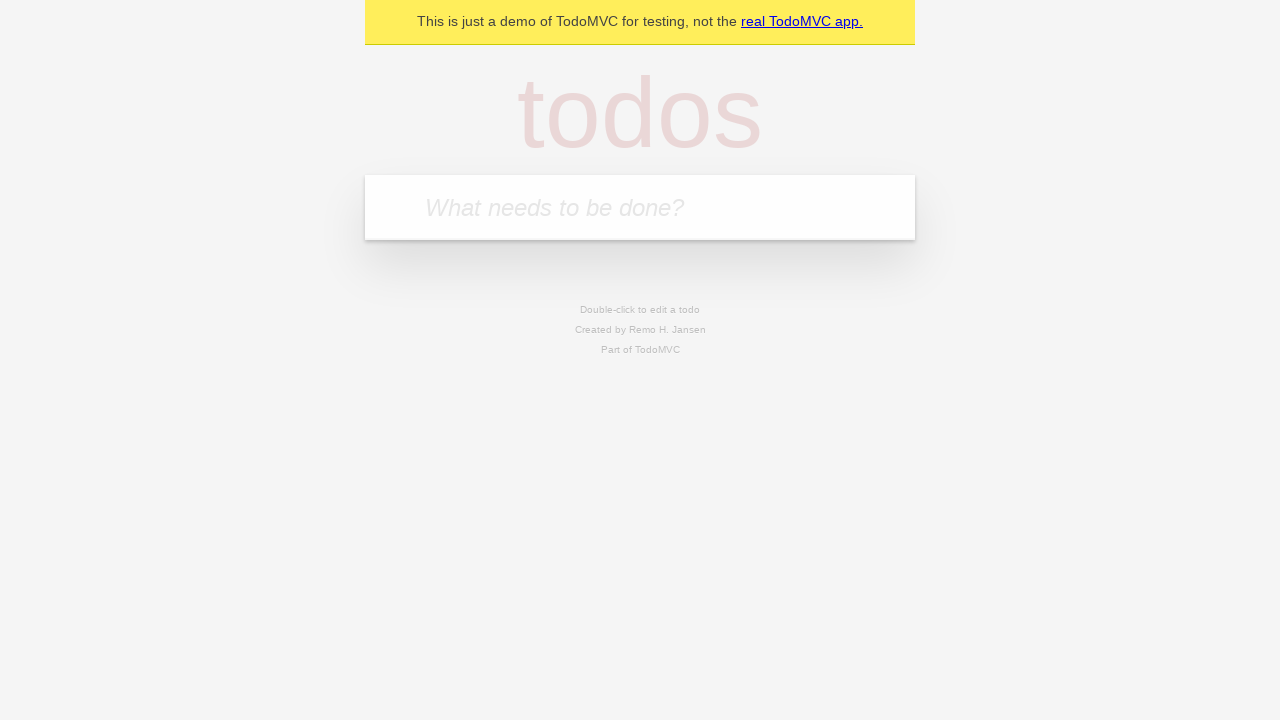

Located the 'What needs to be done?' input field
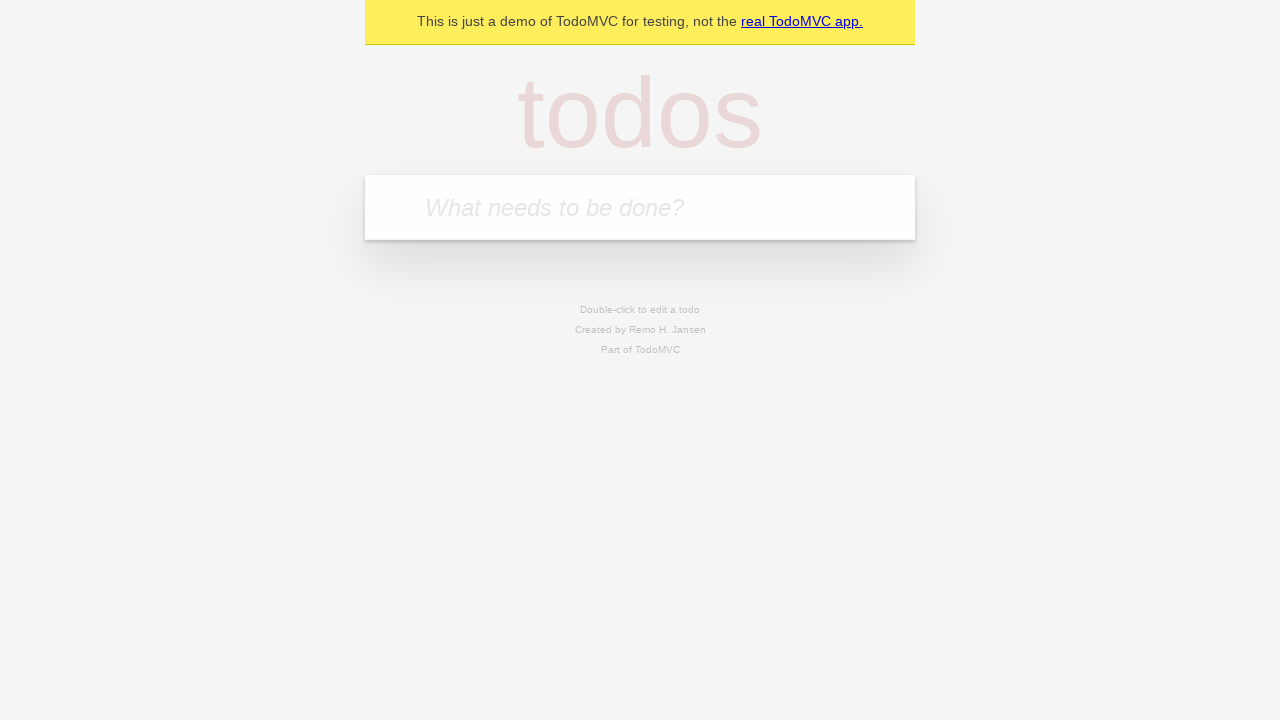

Filled todo input with 'buy some cheese' on internal:attr=[placeholder="What needs to be done?"i]
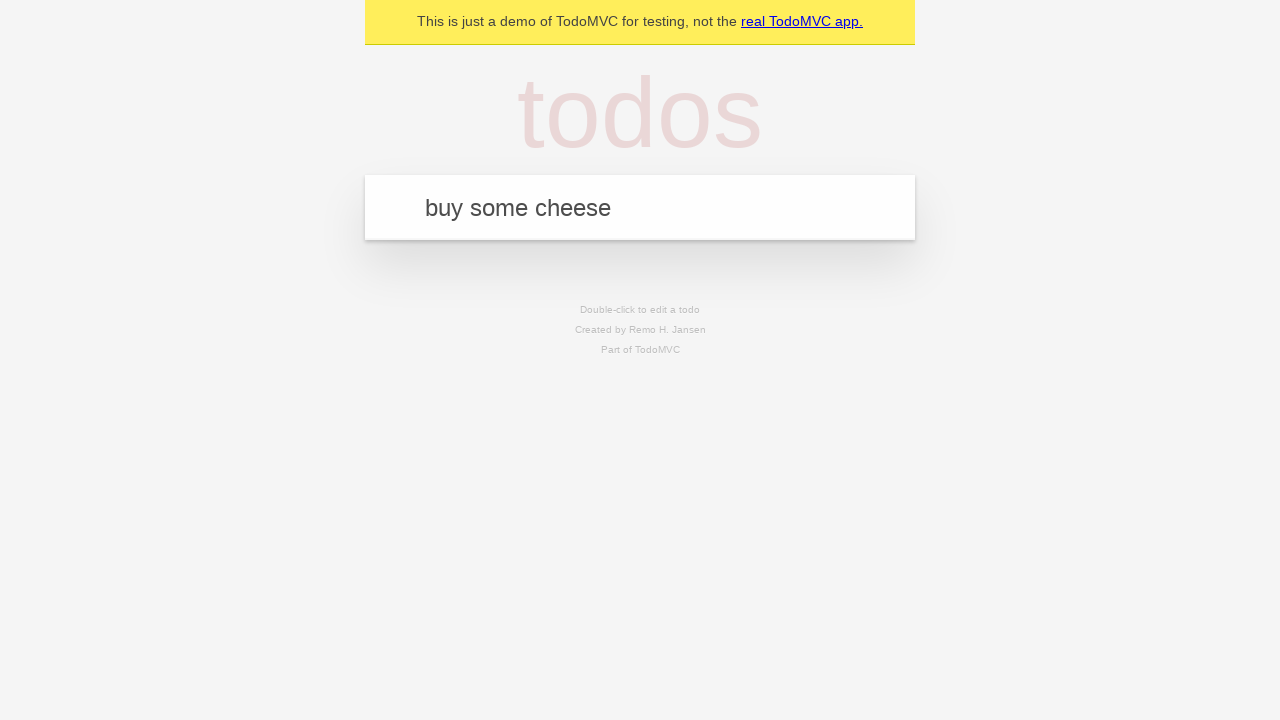

Pressed Enter to add 'buy some cheese' to the todo list on internal:attr=[placeholder="What needs to be done?"i]
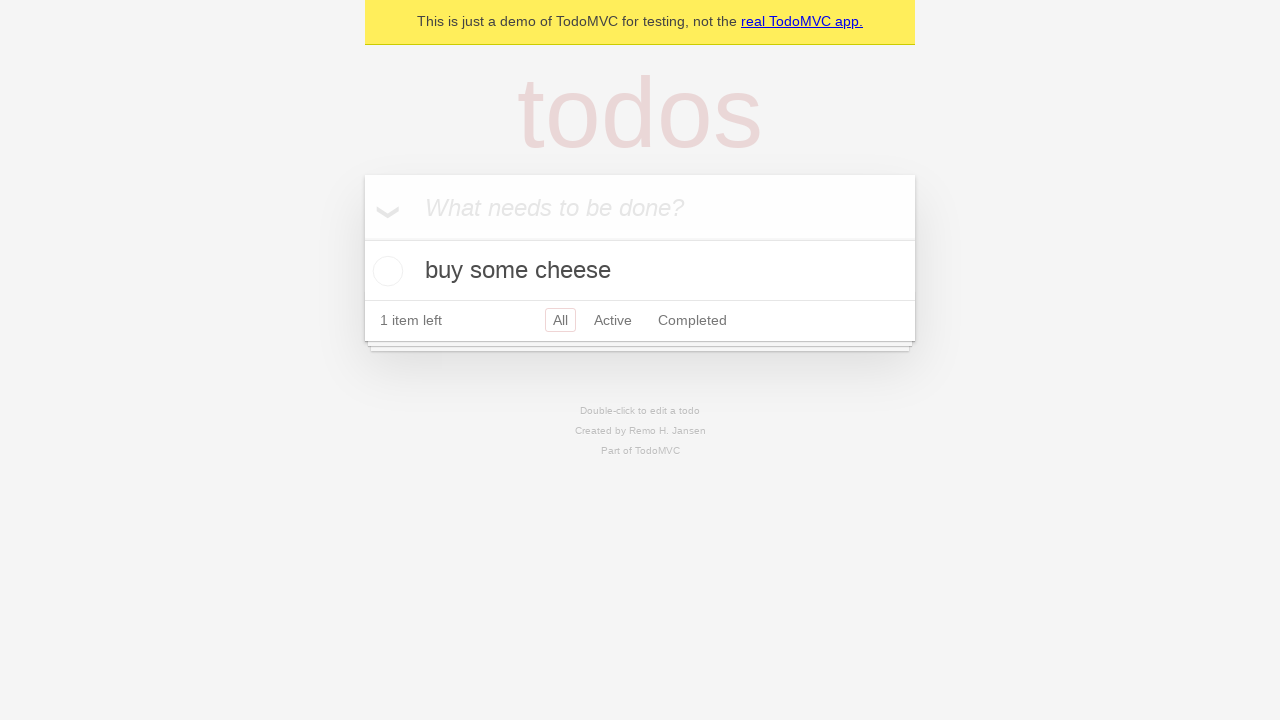

Filled todo input with 'feed the cat' on internal:attr=[placeholder="What needs to be done?"i]
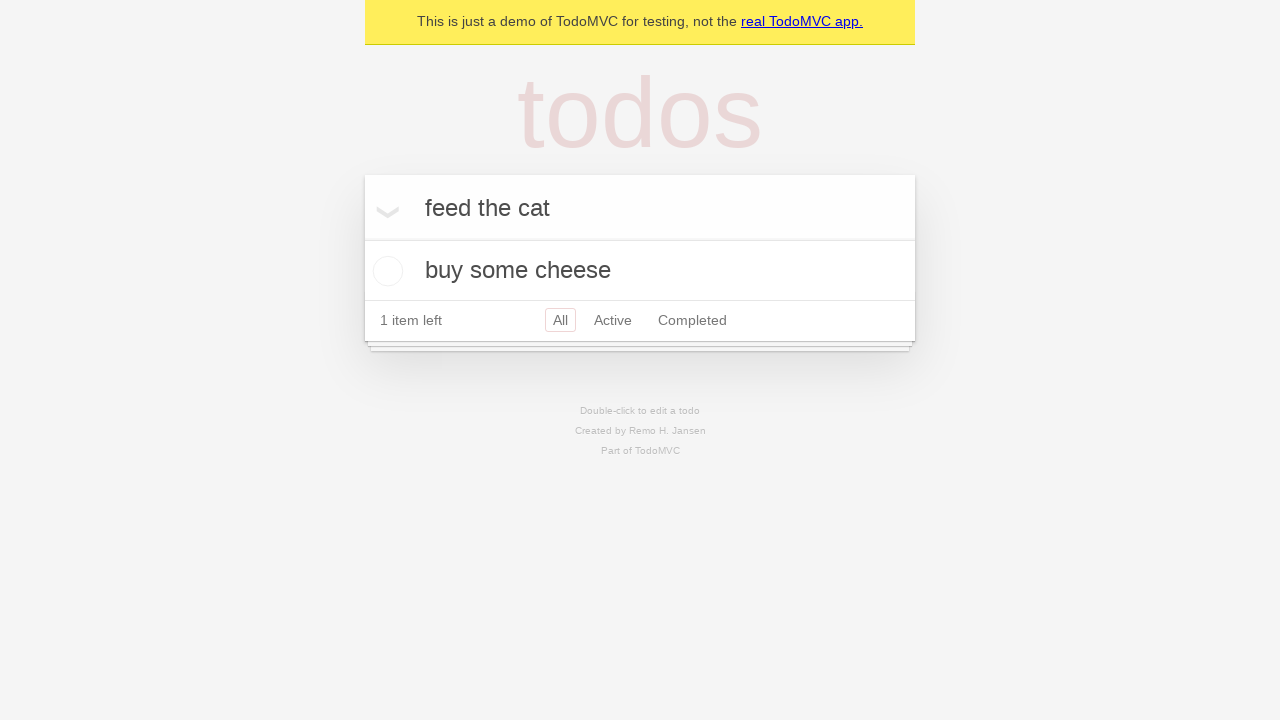

Pressed Enter to add 'feed the cat' to the todo list on internal:attr=[placeholder="What needs to be done?"i]
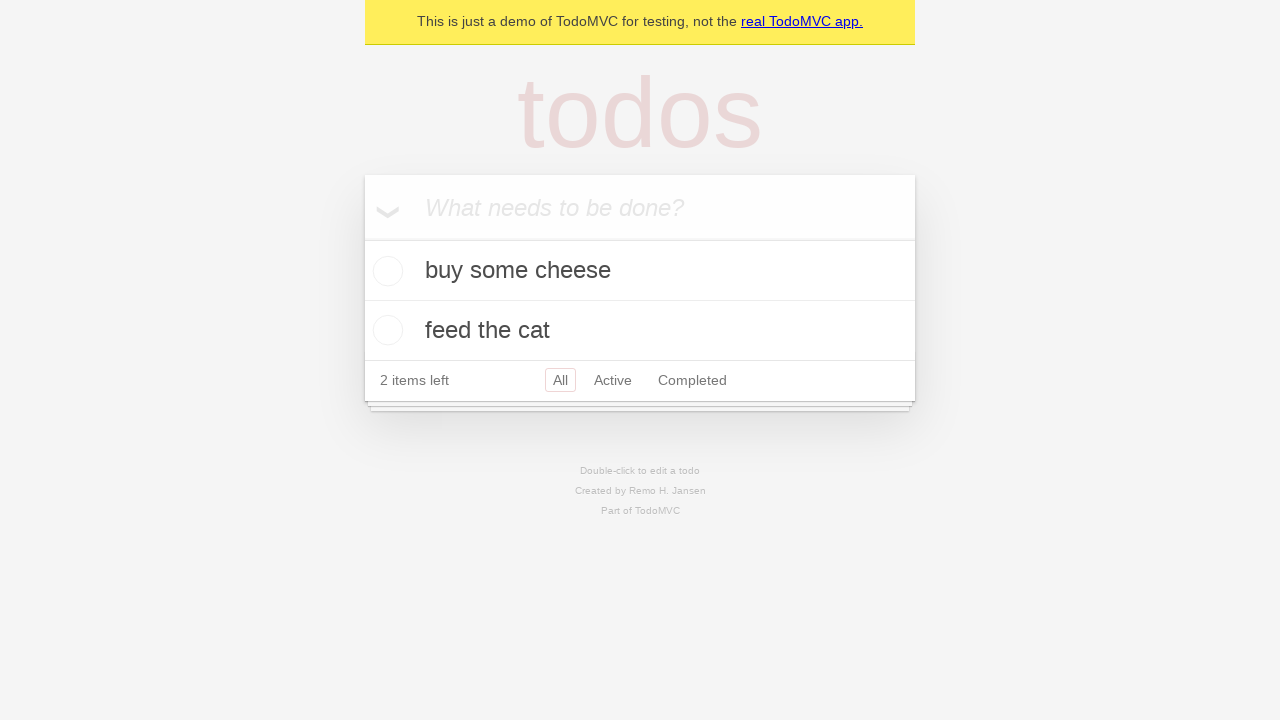

Filled todo input with 'book a doctors appointment' on internal:attr=[placeholder="What needs to be done?"i]
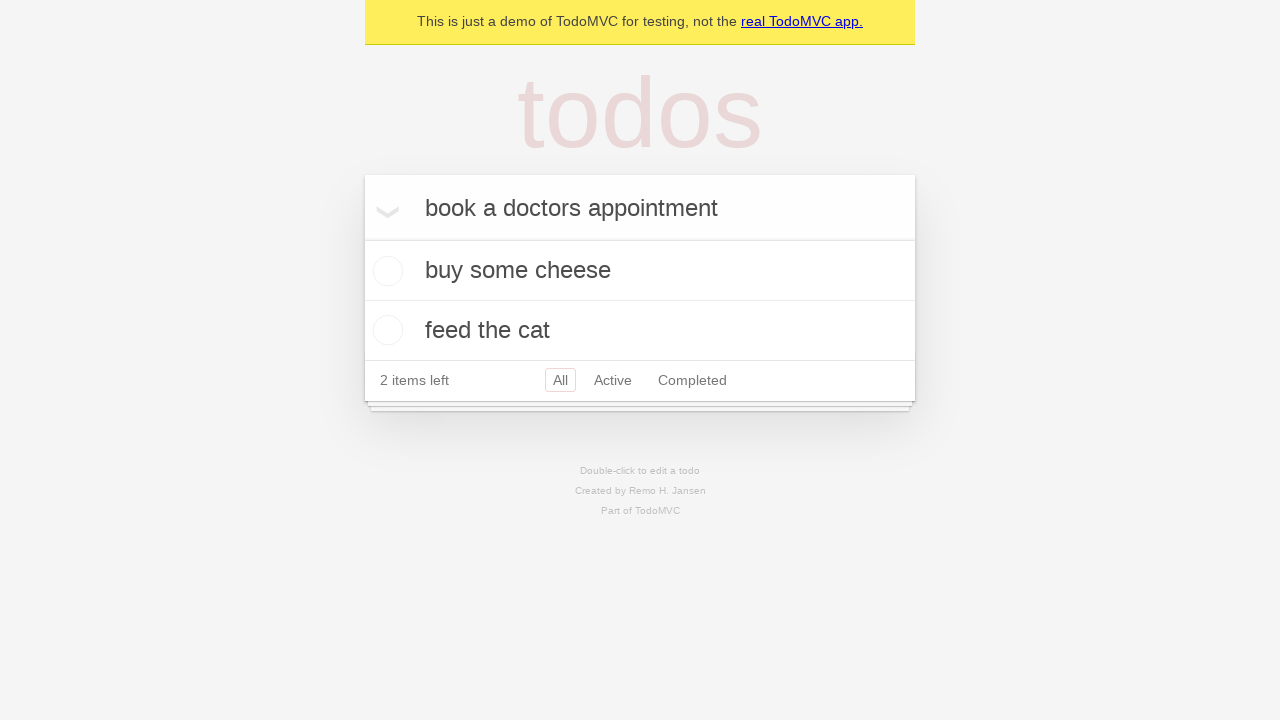

Pressed Enter to add 'book a doctors appointment' to the todo list on internal:attr=[placeholder="What needs to be done?"i]
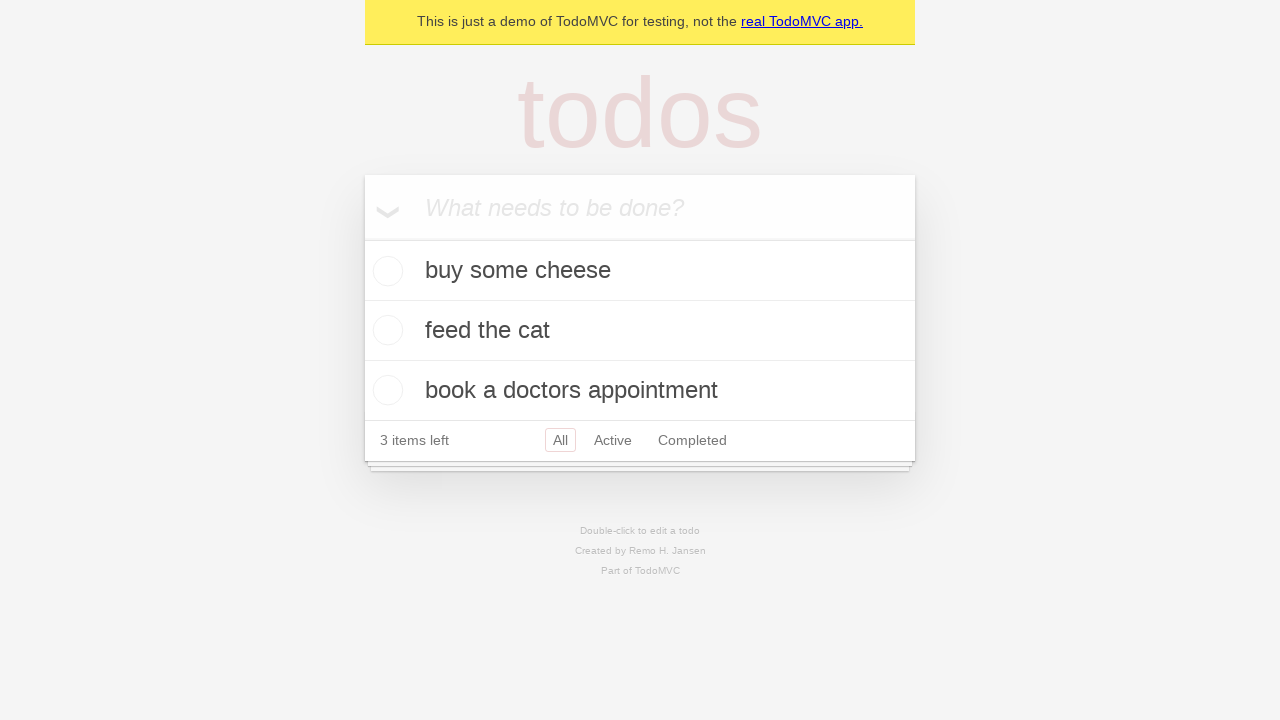

Checked the first todo item as completed at (385, 271) on .todo-list li .toggle >> nth=0
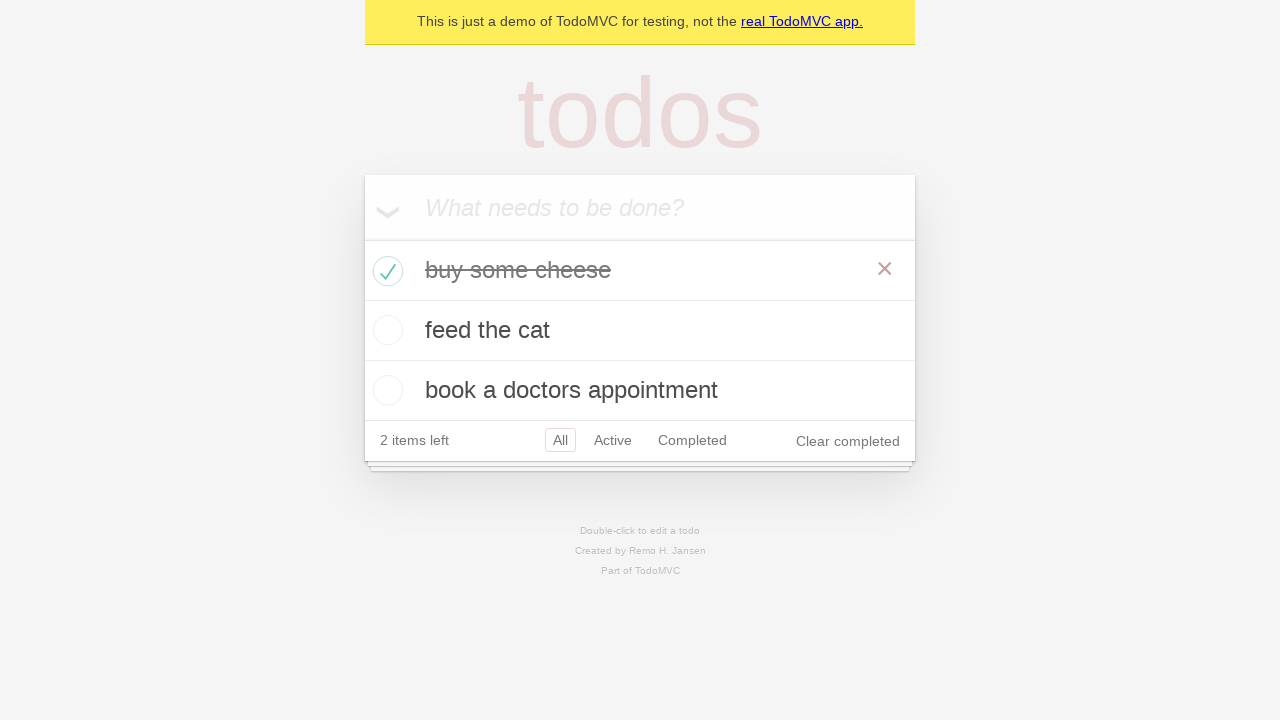

Clear completed button is displayed with correct text
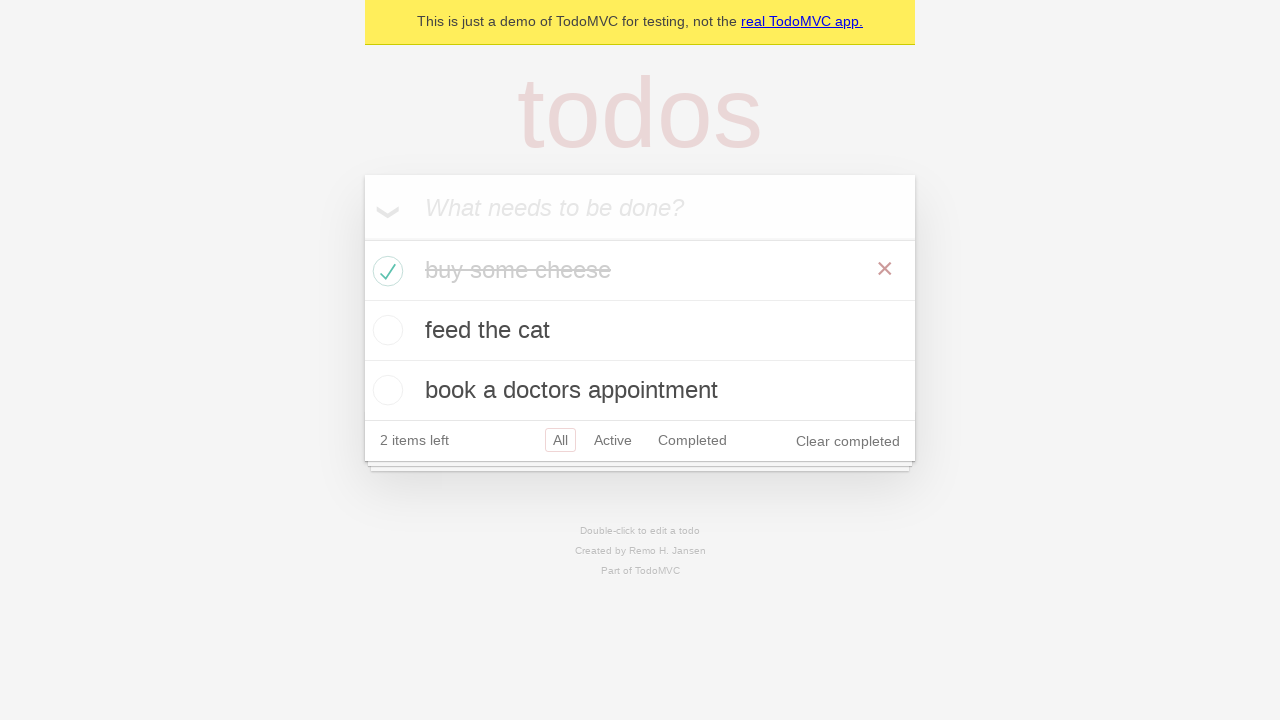

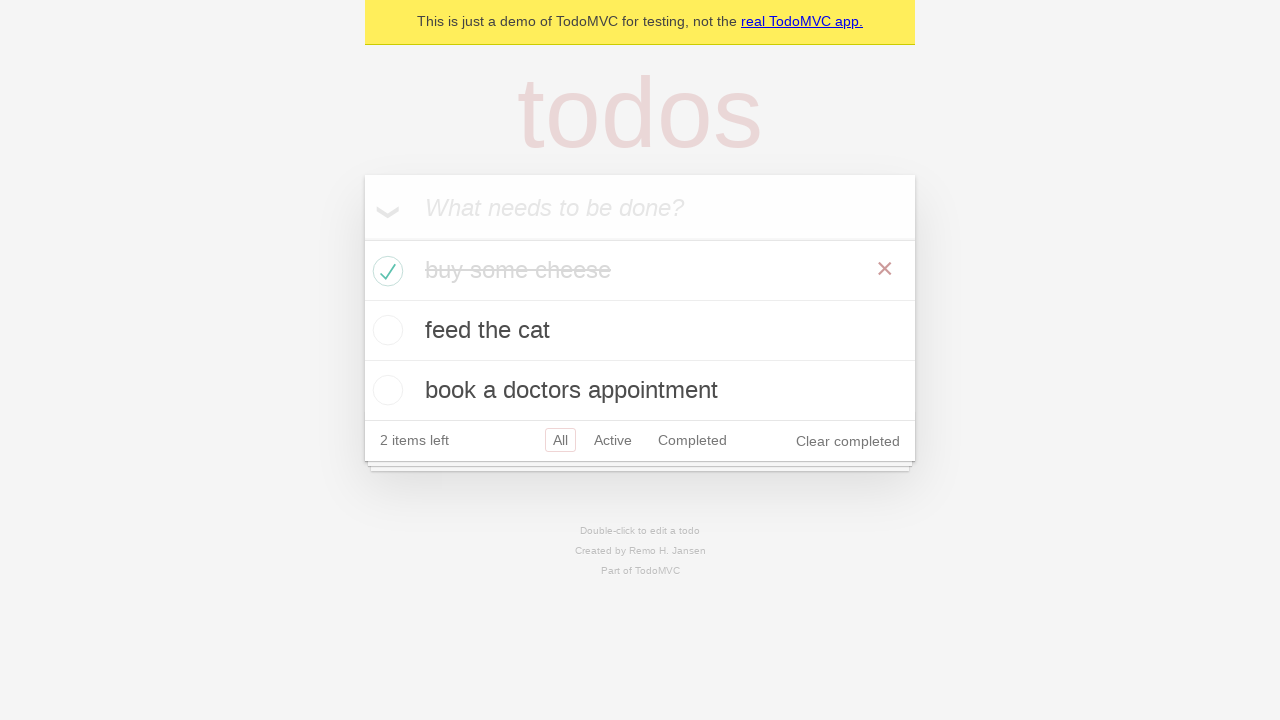